Tests JavaScript confirmation alert handling by clicking a button that triggers an alert, then accepting the alert dialog.

Starting URL: http://www.tizag.com/javascriptT/javascriptalert.php

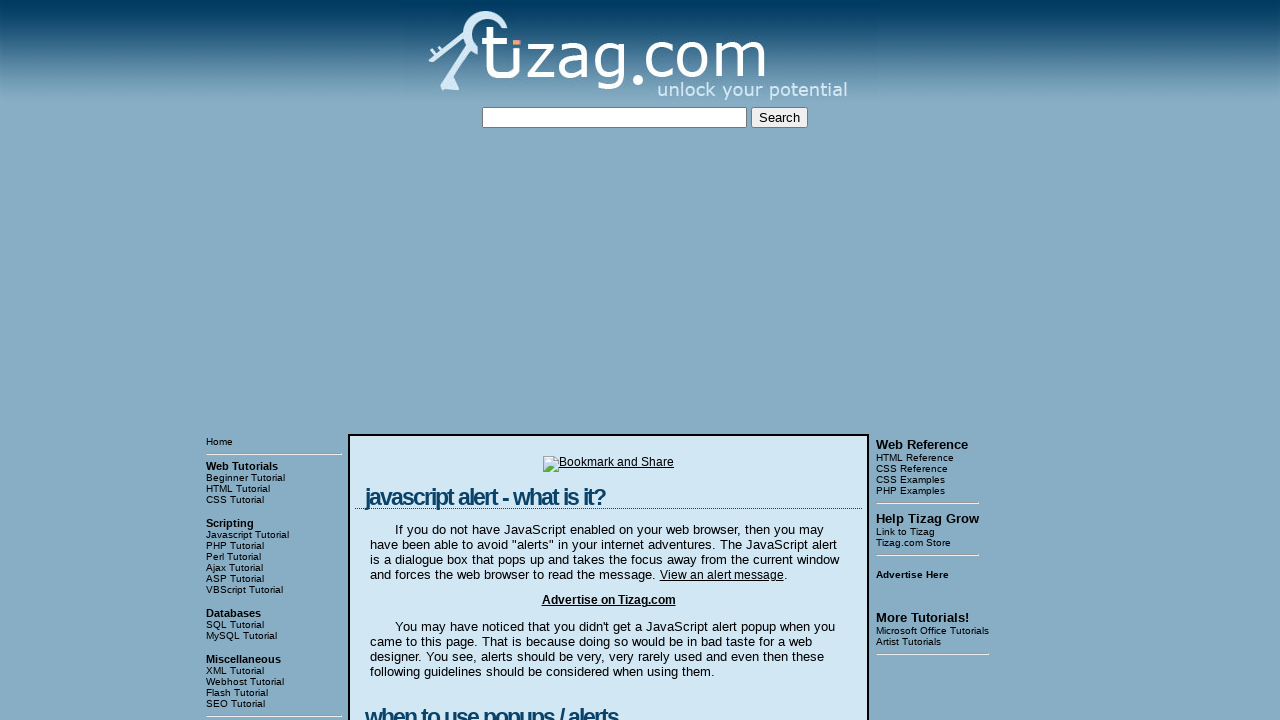

Set up dialog handler to accept confirmation alerts
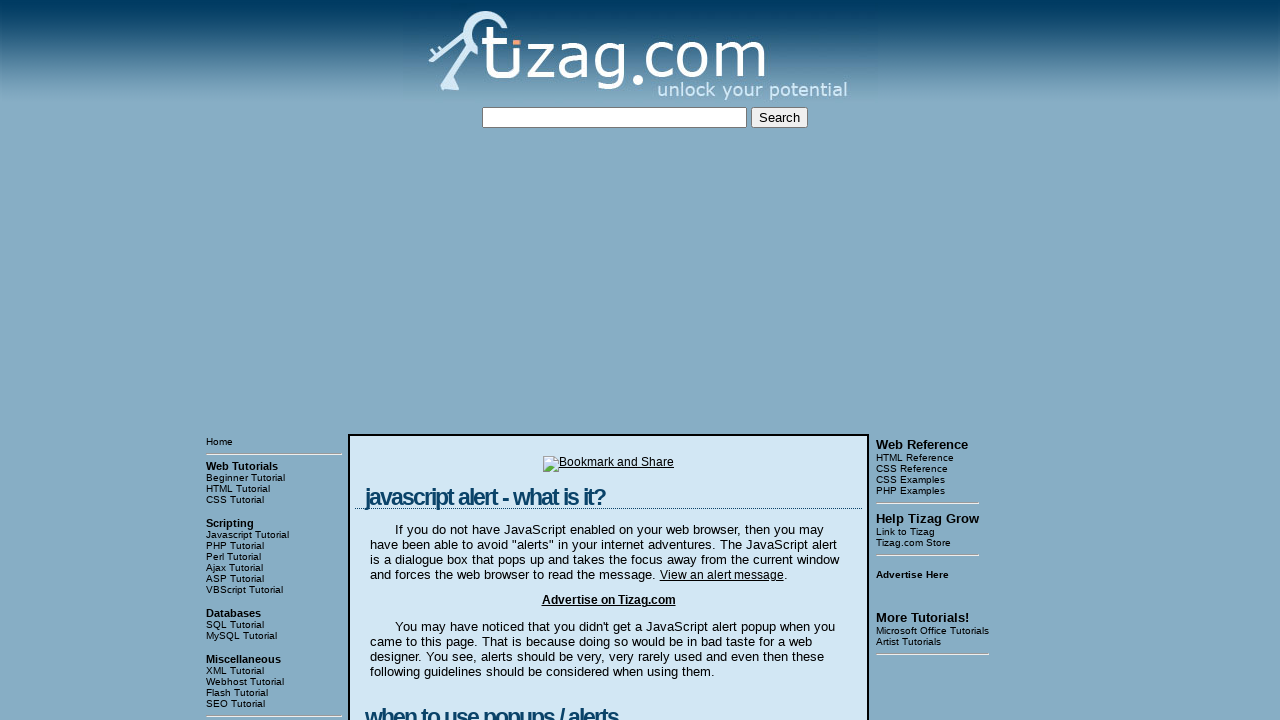

Clicked the Confirmation Alert button at (428, 361) on input[value='Confirmation Alert']
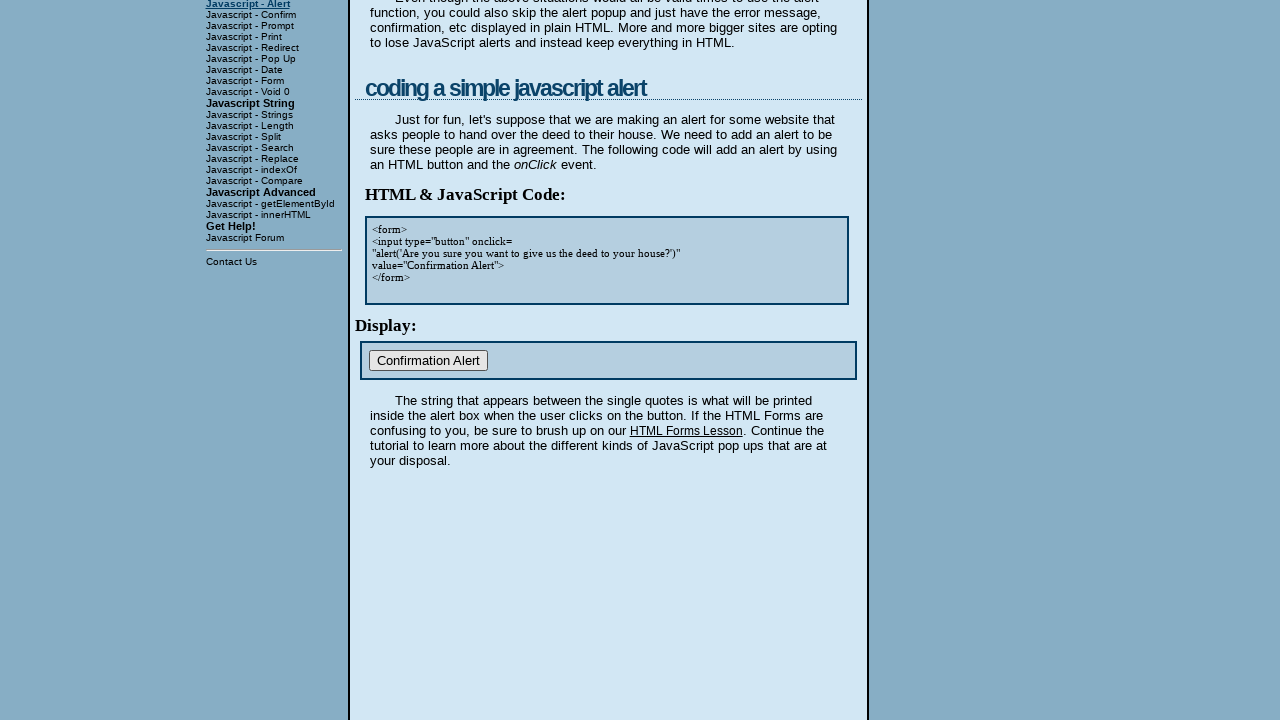

Waited for dialog to be handled
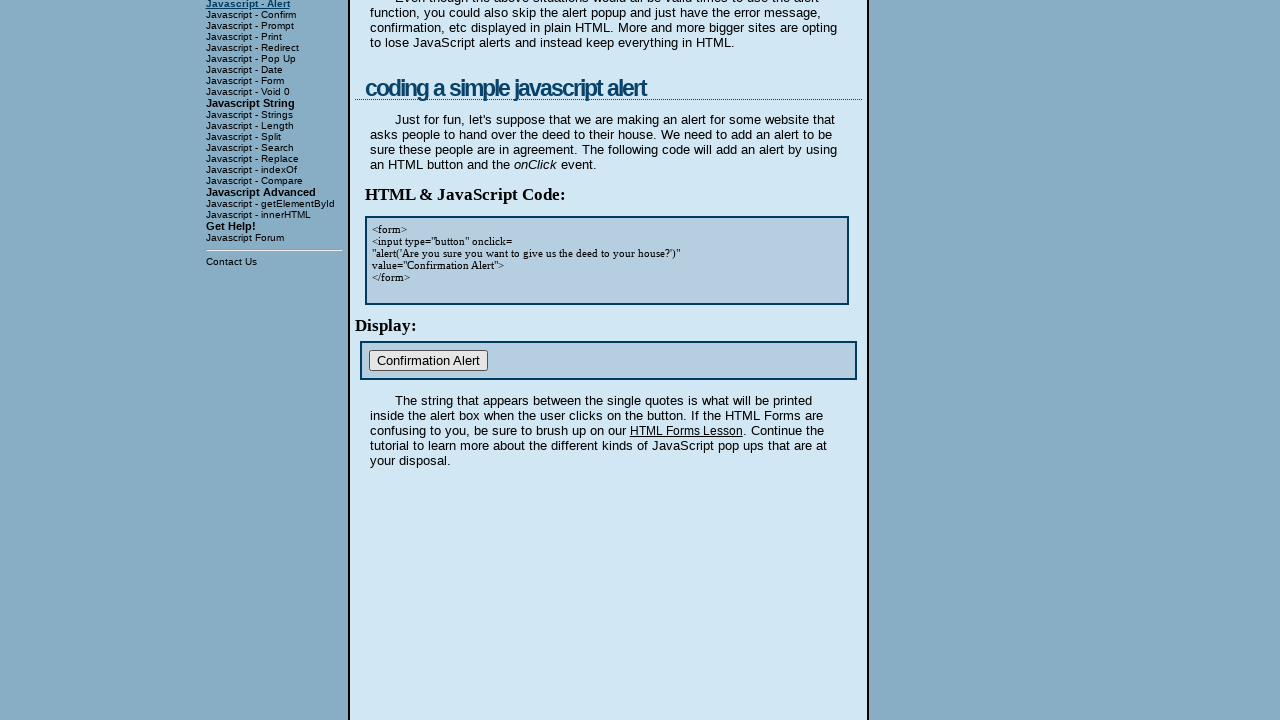

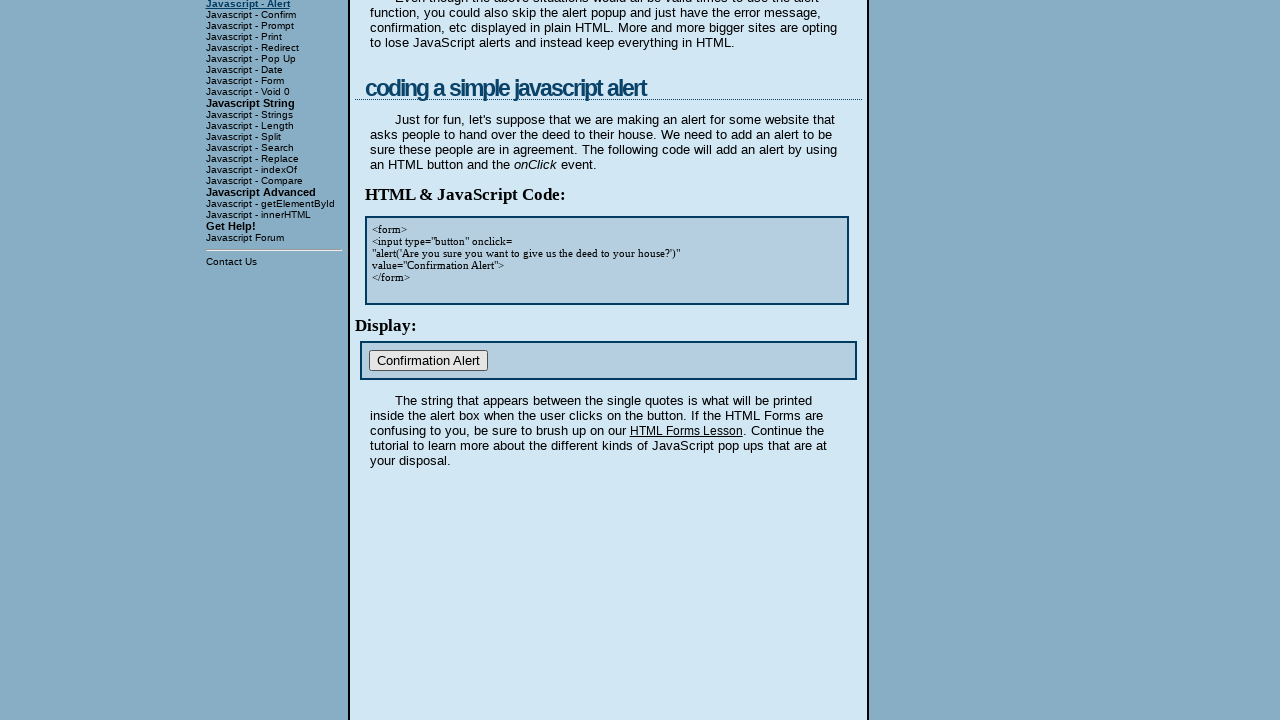